Tests browser navigation commands by navigating to a different URL, going back, going forward, and refreshing the page

Starting URL: https://naveenautomationlabs.com/opencart/index.php?route=account/register

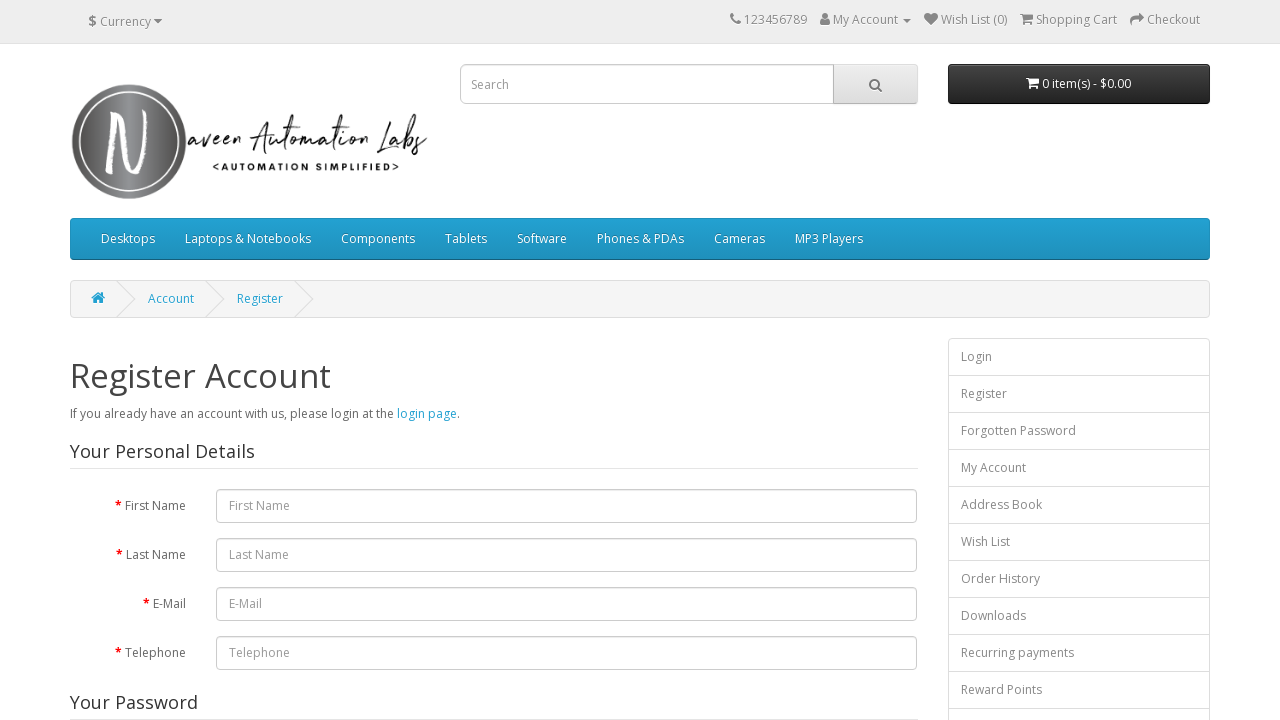

Navigated to Rogers website
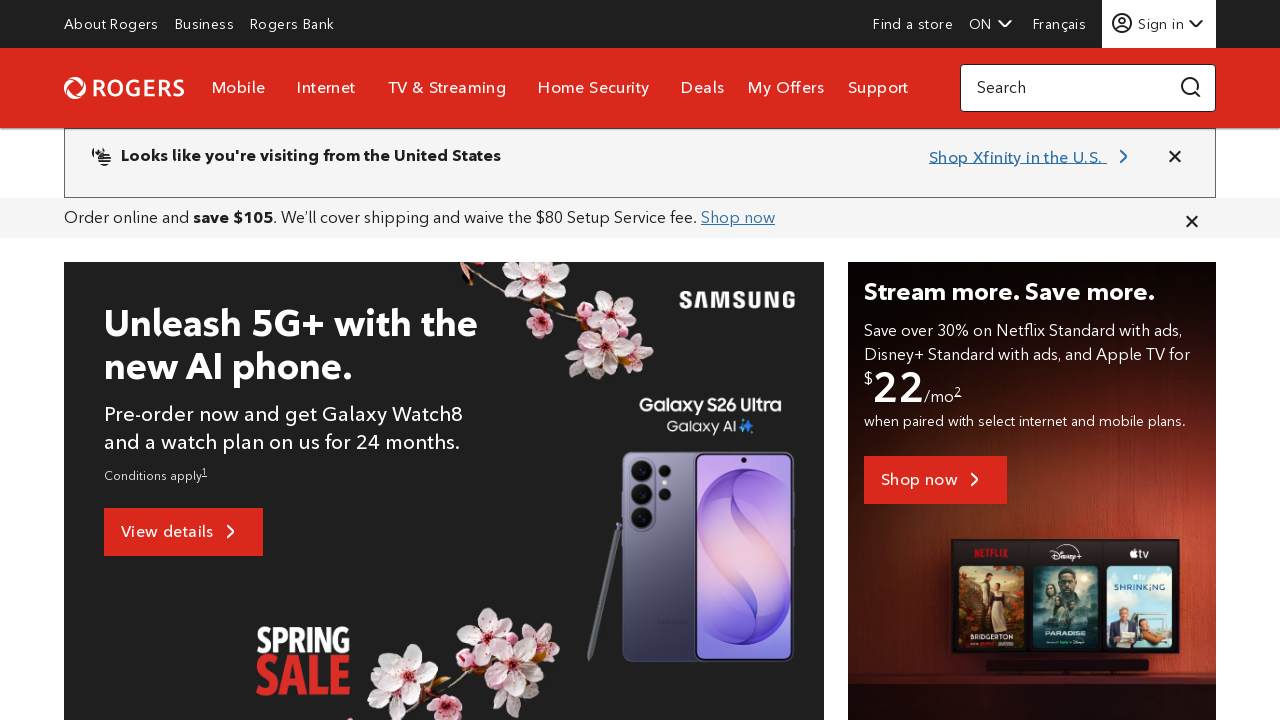

Navigated back to OpenCart registration page
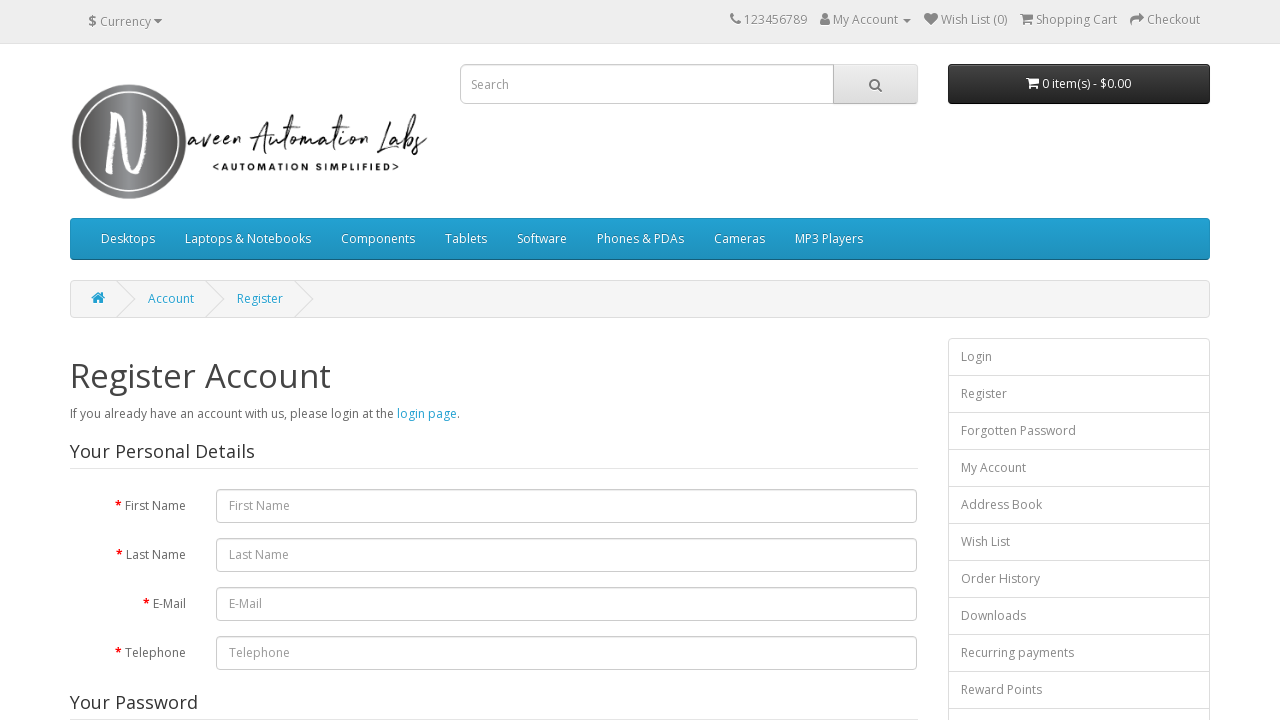

Navigated forward to Rogers website
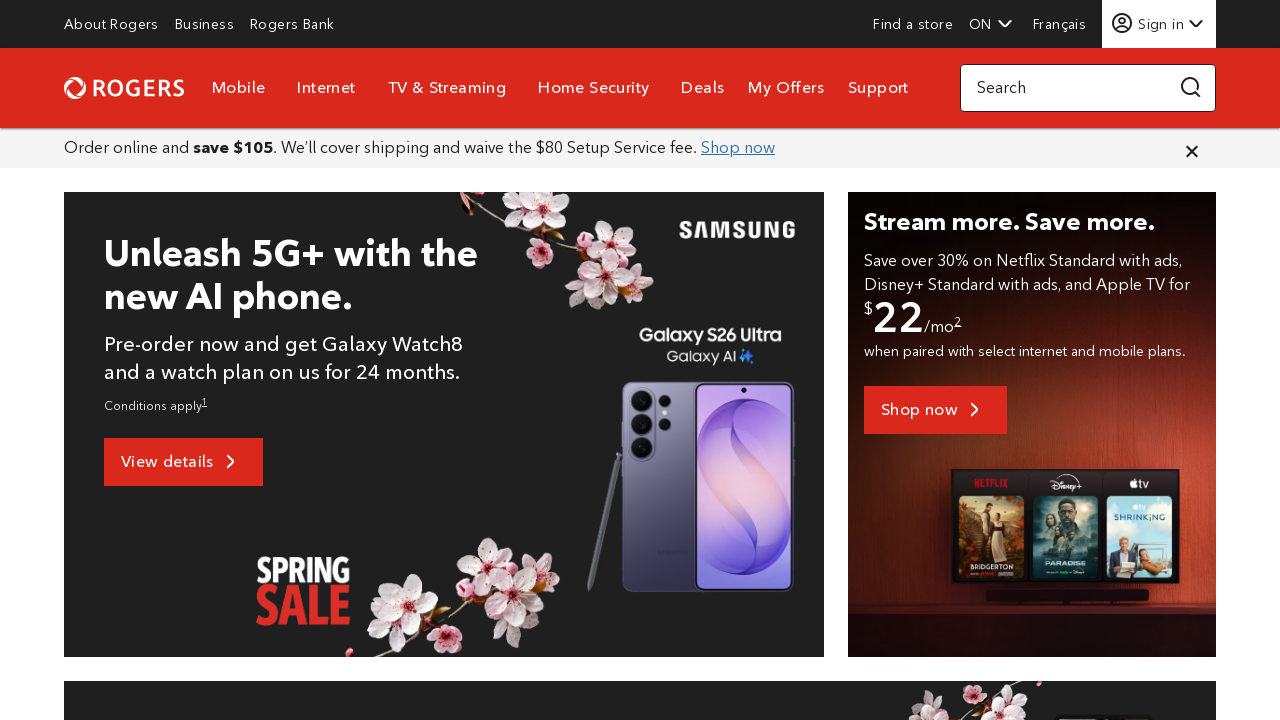

Refreshed the current page
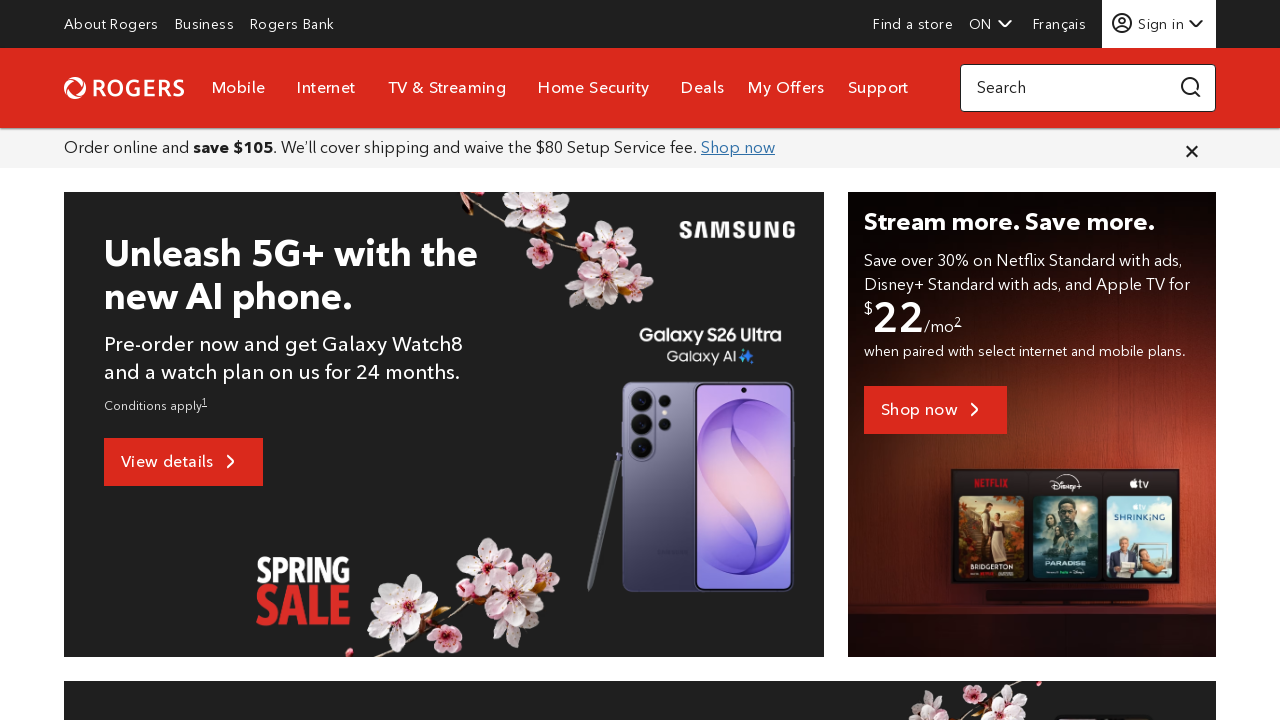

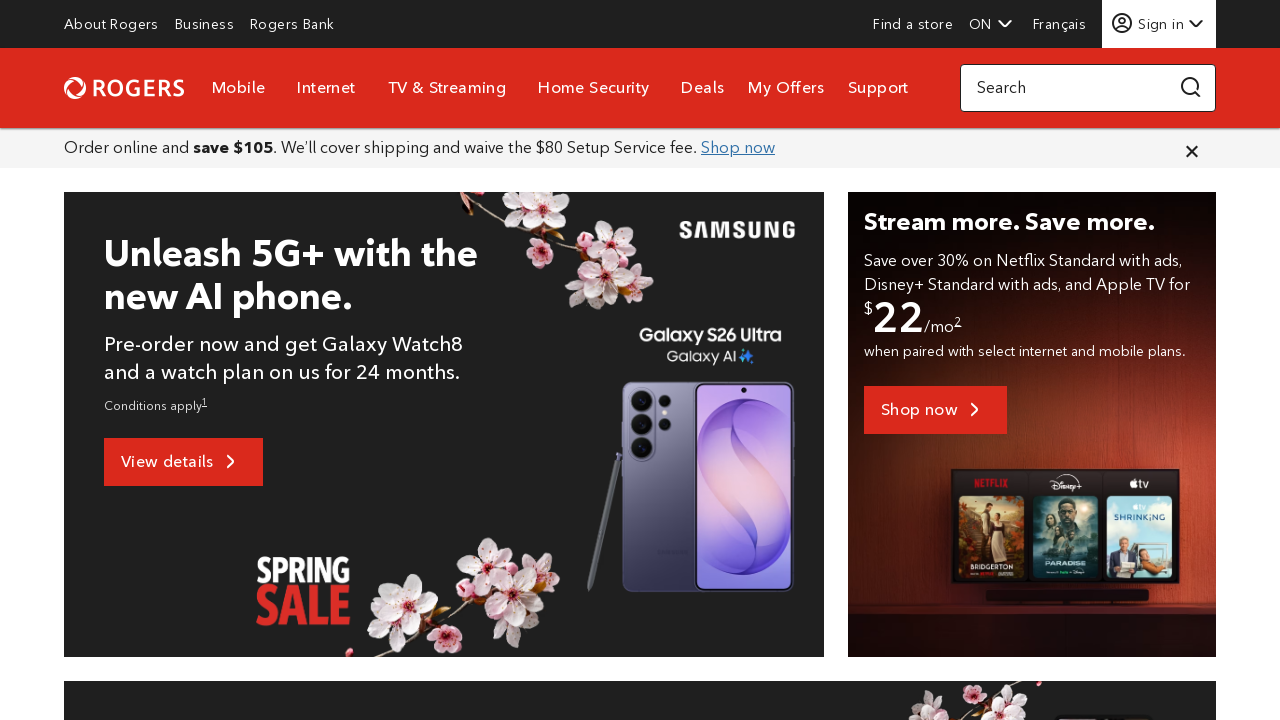